Tests the jQuery UI Droppable widget by navigating to the Droppable demo, switching to the iframe, and performing a drag and drop action from the draggable element to the droppable target.

Starting URL: https://jqueryui.com/

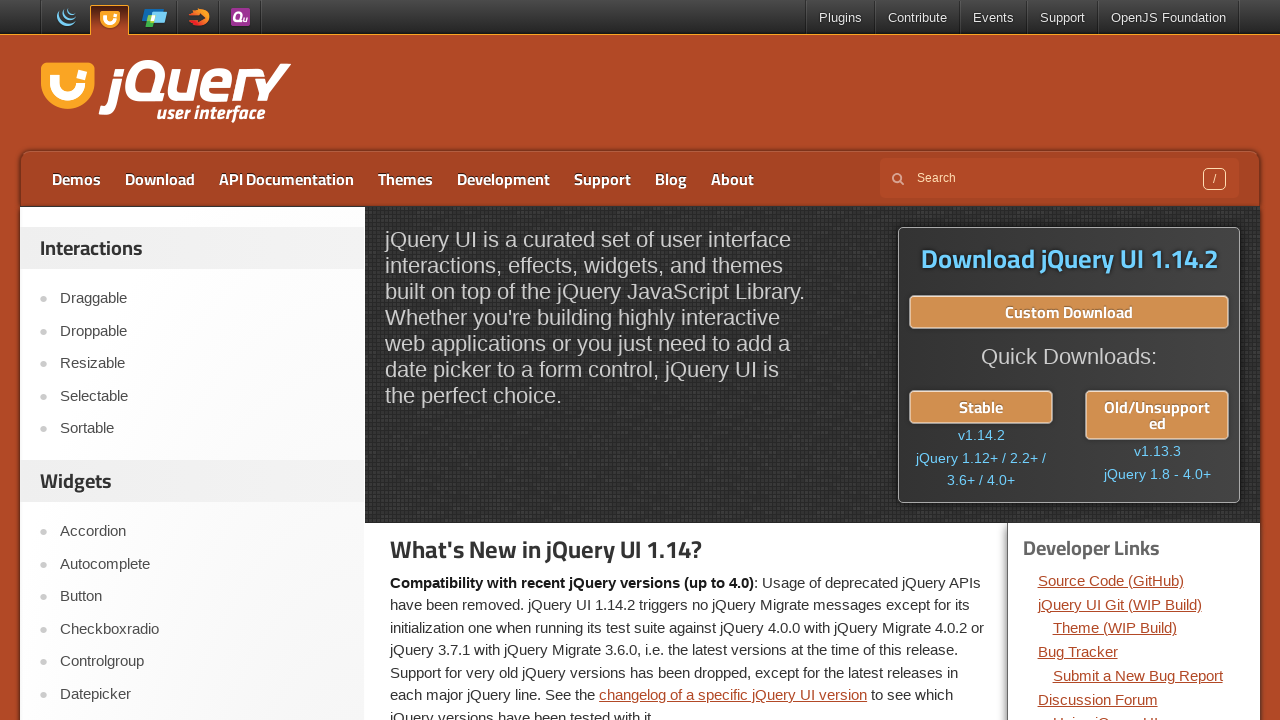

Clicked on 'Droppable' in the sidebar interactions menu at (202, 331) on xpath=//div[@id='sidebar']/aside[1]/ul/li >> text=Droppable
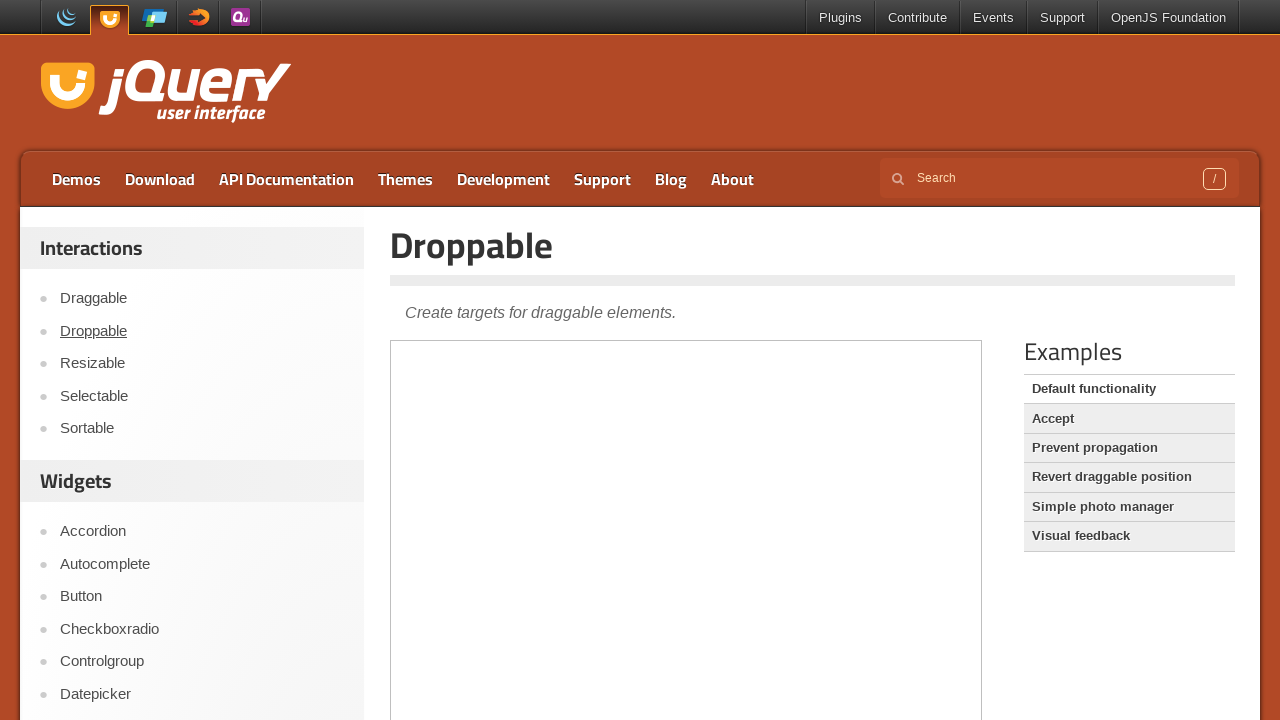

Located the demo iframe
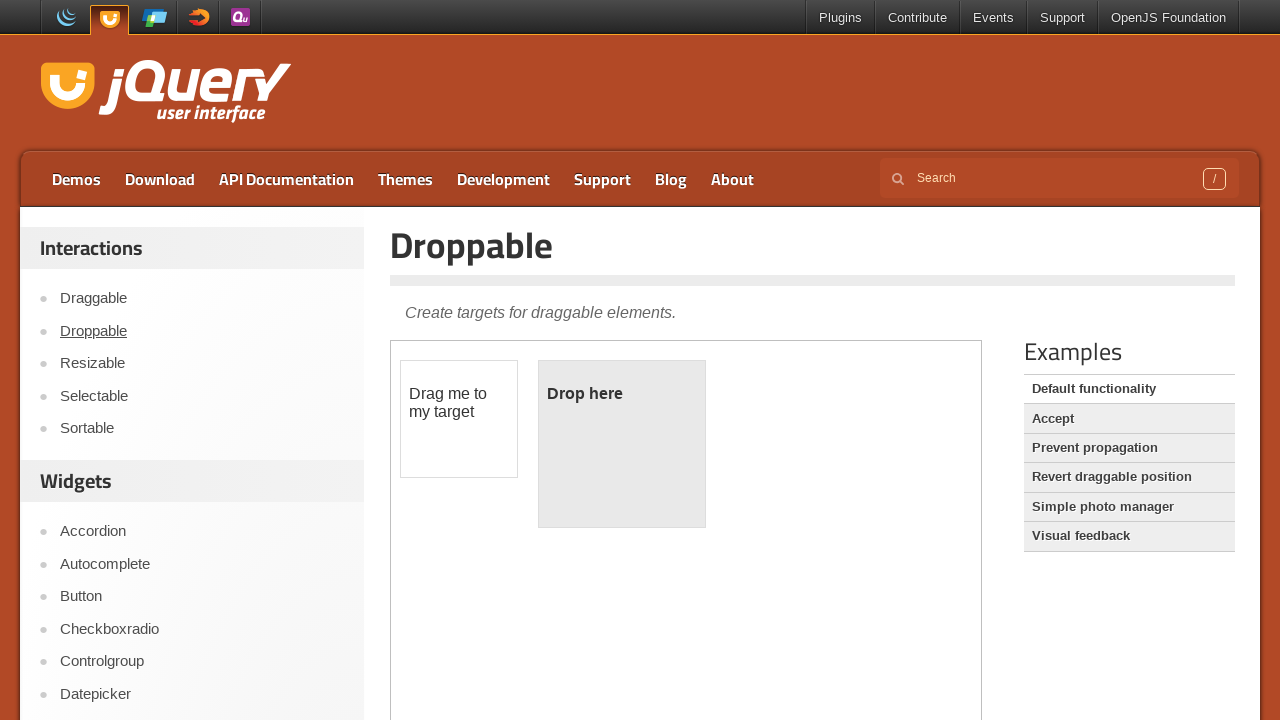

Performed drag and drop from draggable element to droppable target at (622, 444)
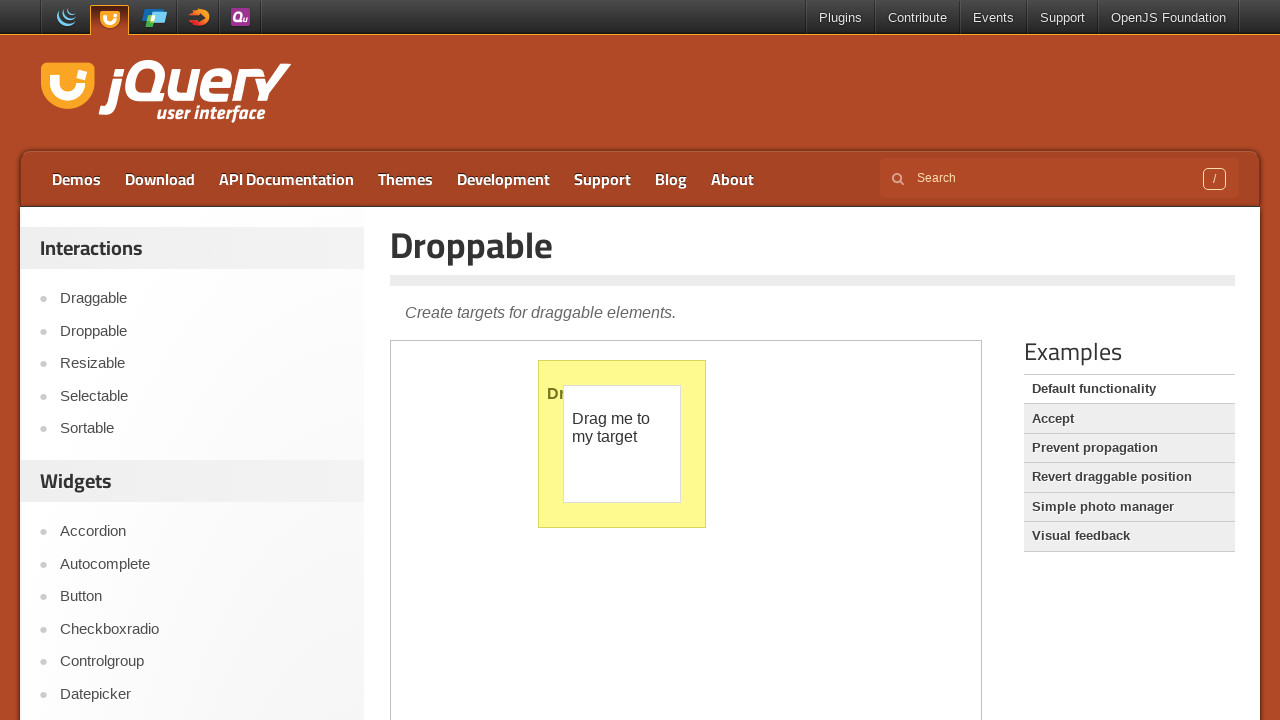

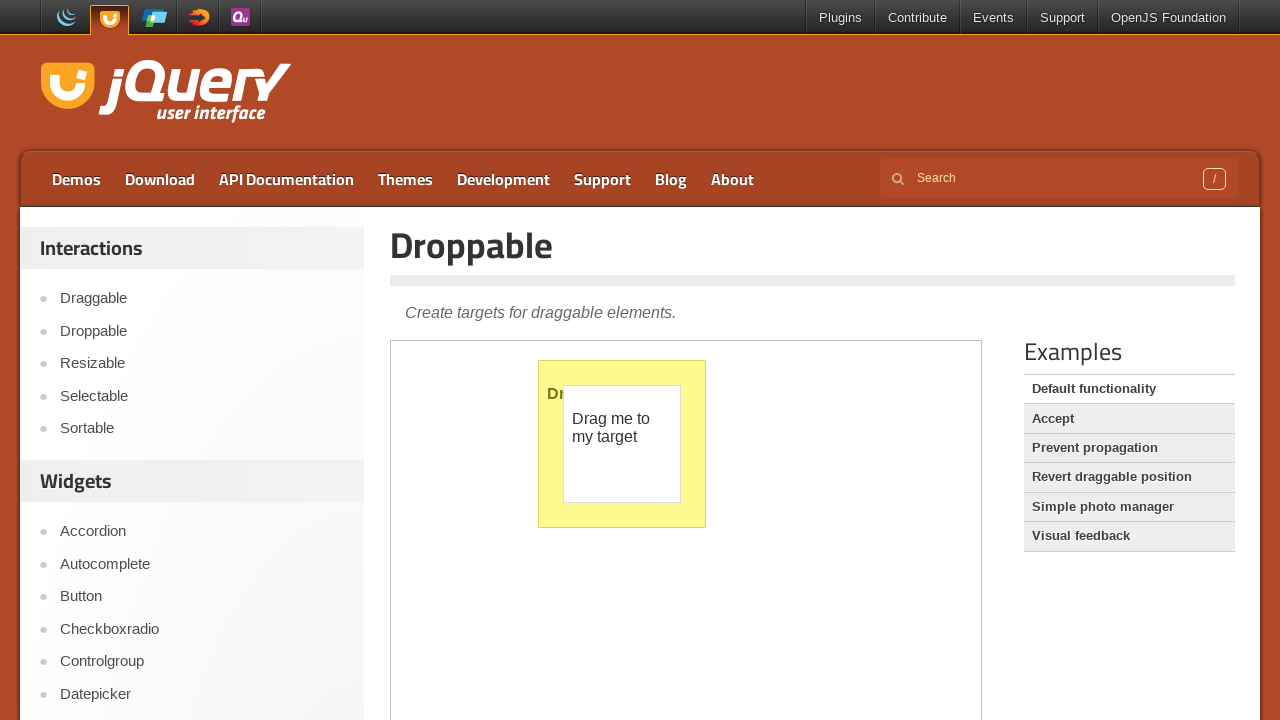